Tests file upload functionality and drag-and-drop feature on the-internet.herokuapp.com by navigating to file upload page, uploading a file, then navigating to drag and drop page and performing a drag and drop action.

Starting URL: https://the-internet.herokuapp.com/

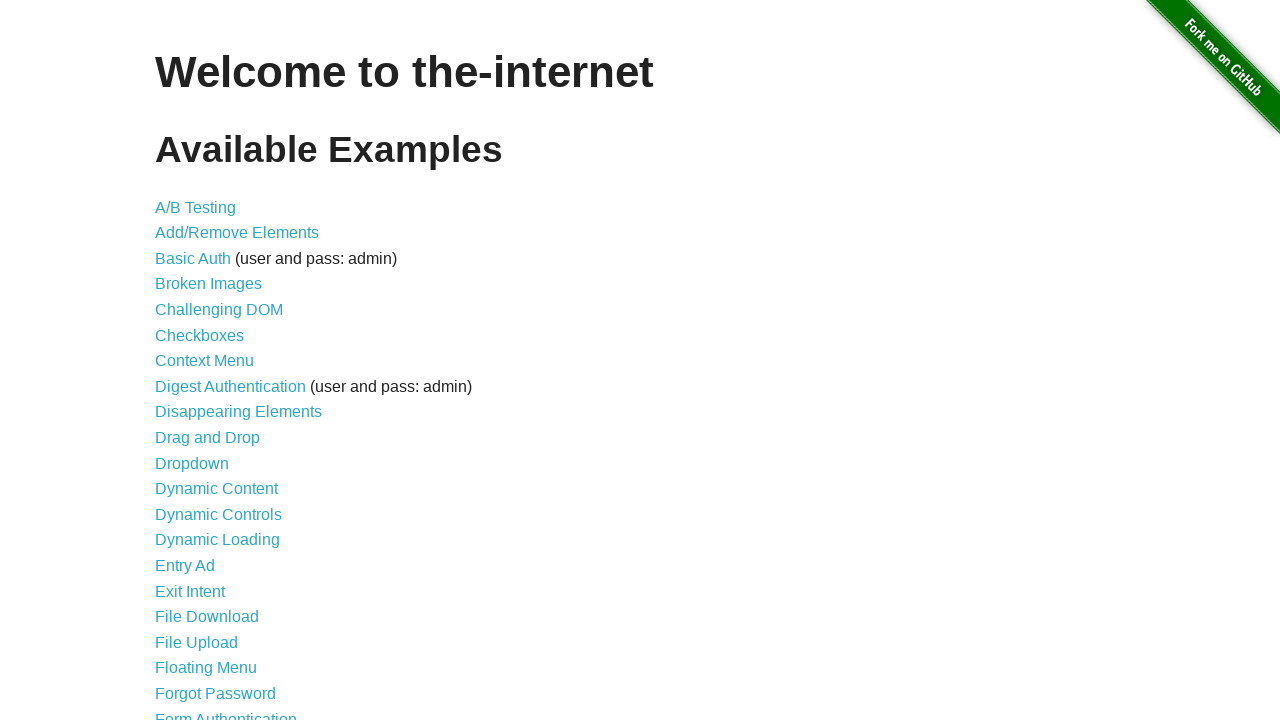

Clicked on File Upload link at (196, 642) on text=File Upload
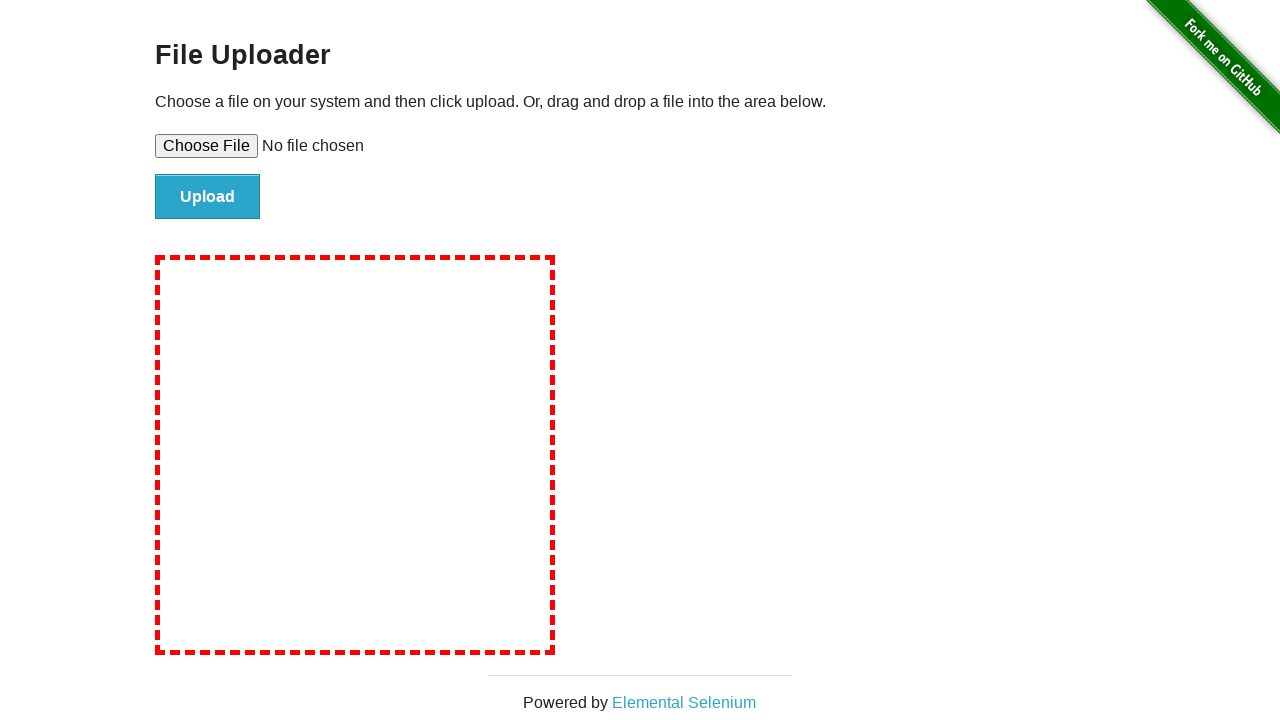

File upload input element loaded
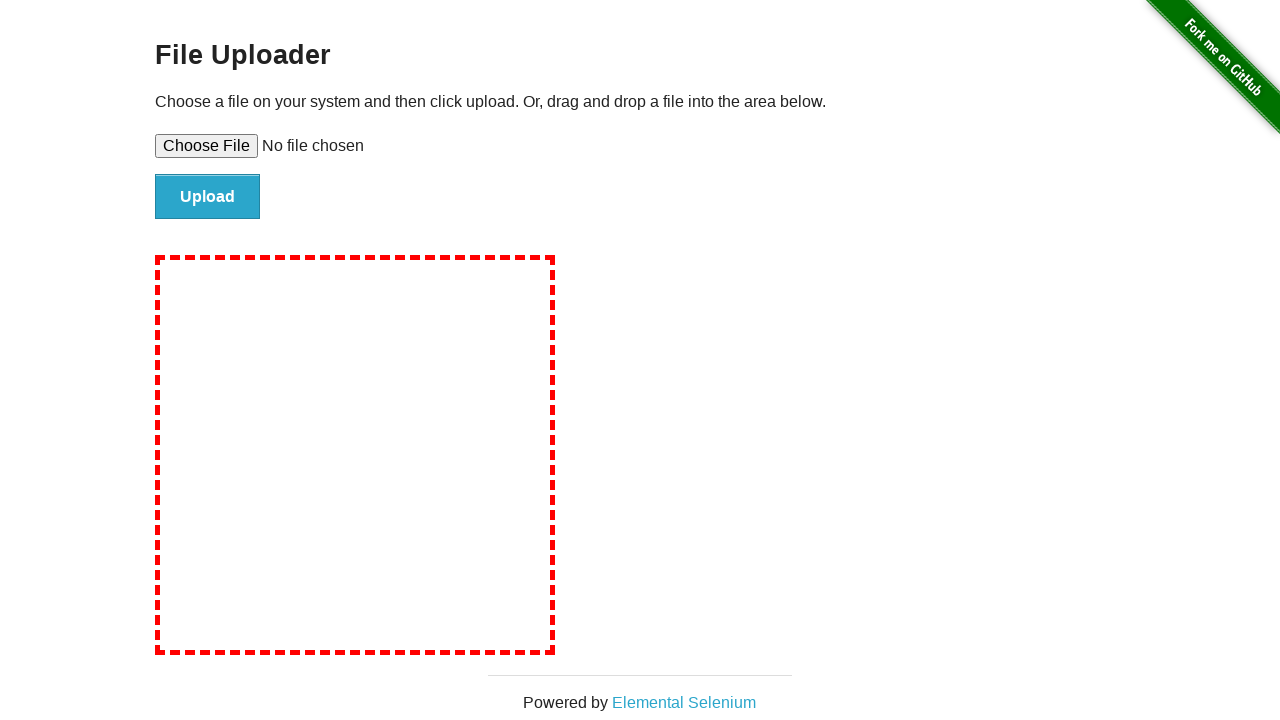

Uploaded test.jpg file through file input
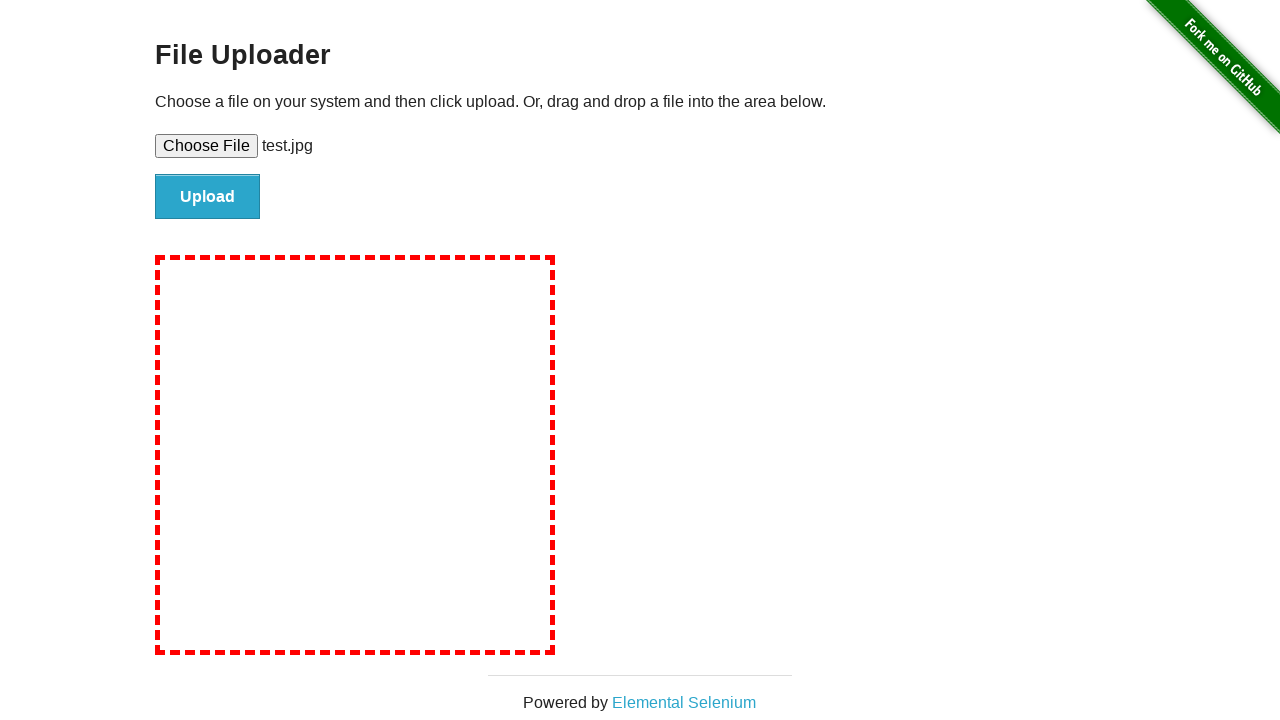

Clicked submit button to upload file at (208, 197) on #file-submit
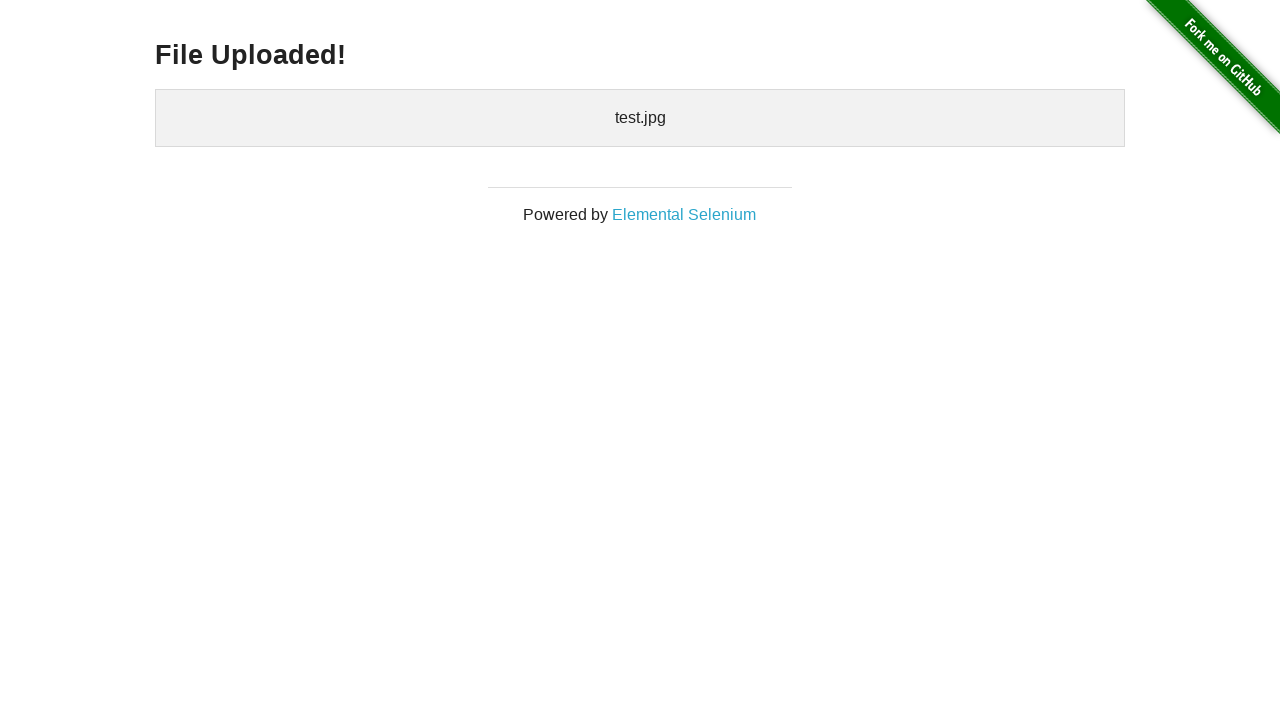

File upload confirmation appeared
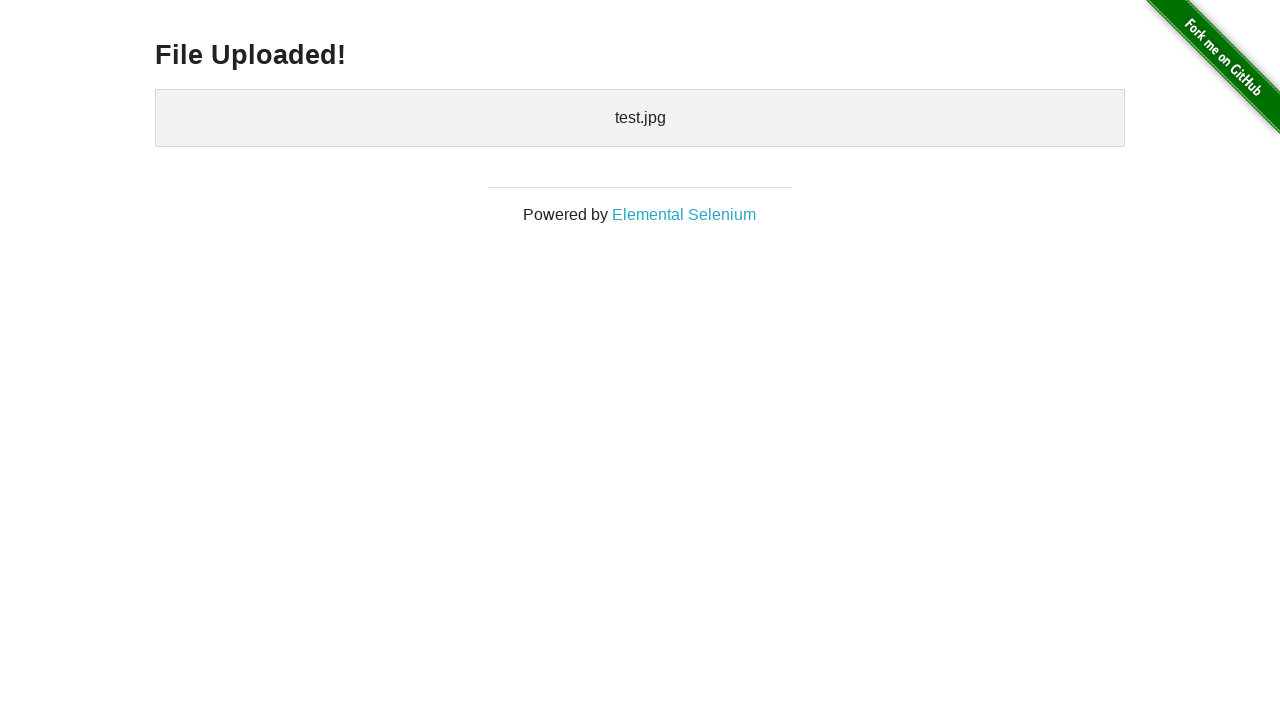

Navigated back one page
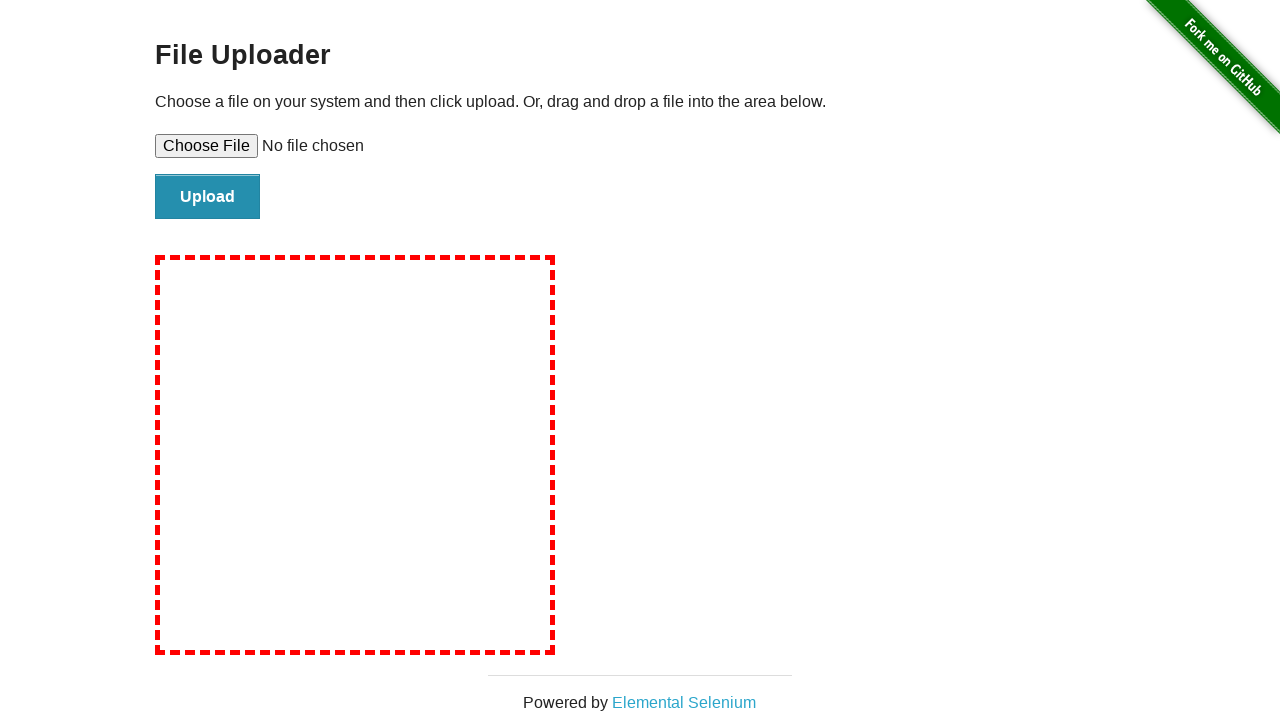

Navigated back to home page
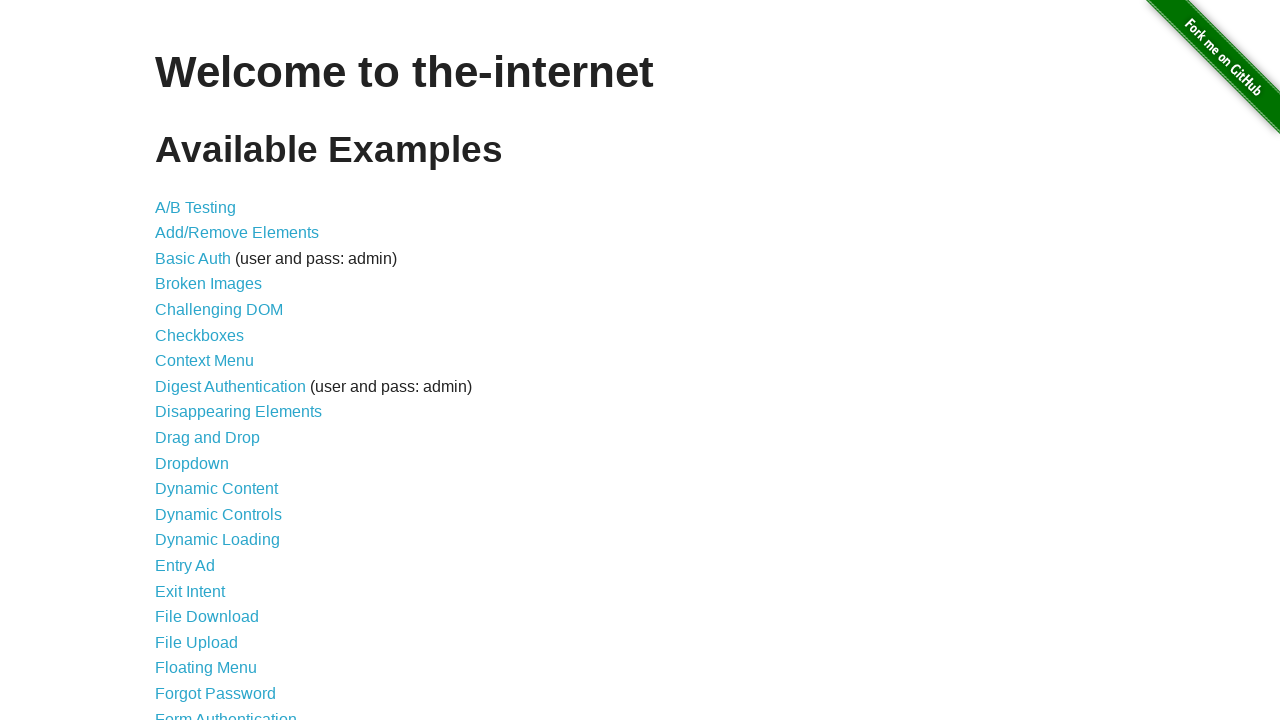

Clicked on Drag and Drop link at (208, 438) on text=Drag and Drop
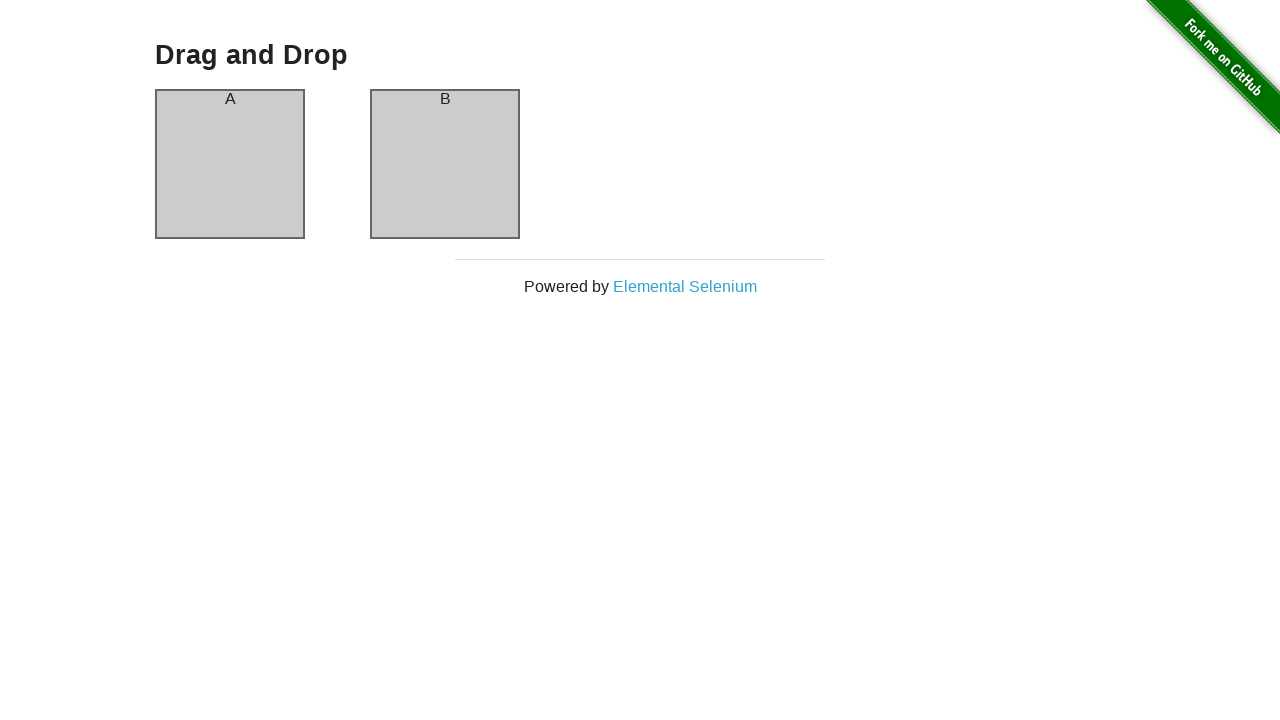

Drag and drop elements loaded
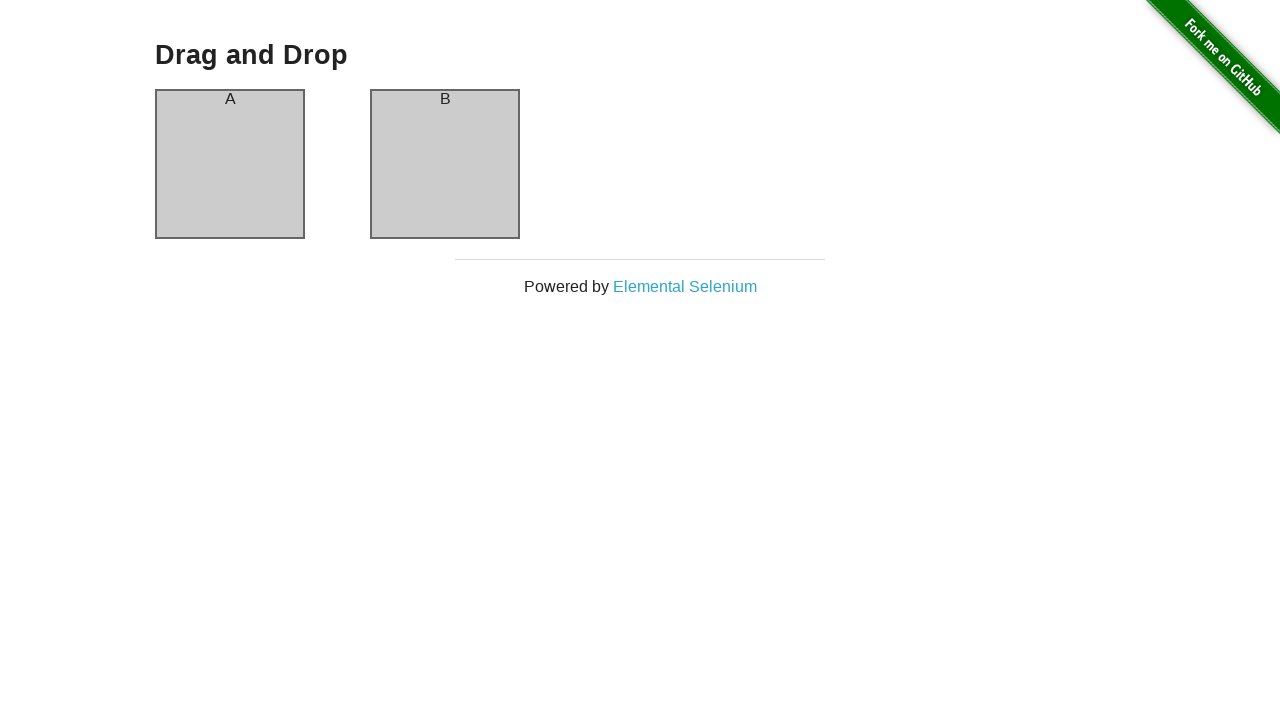

Dragged column A to column B at (445, 164)
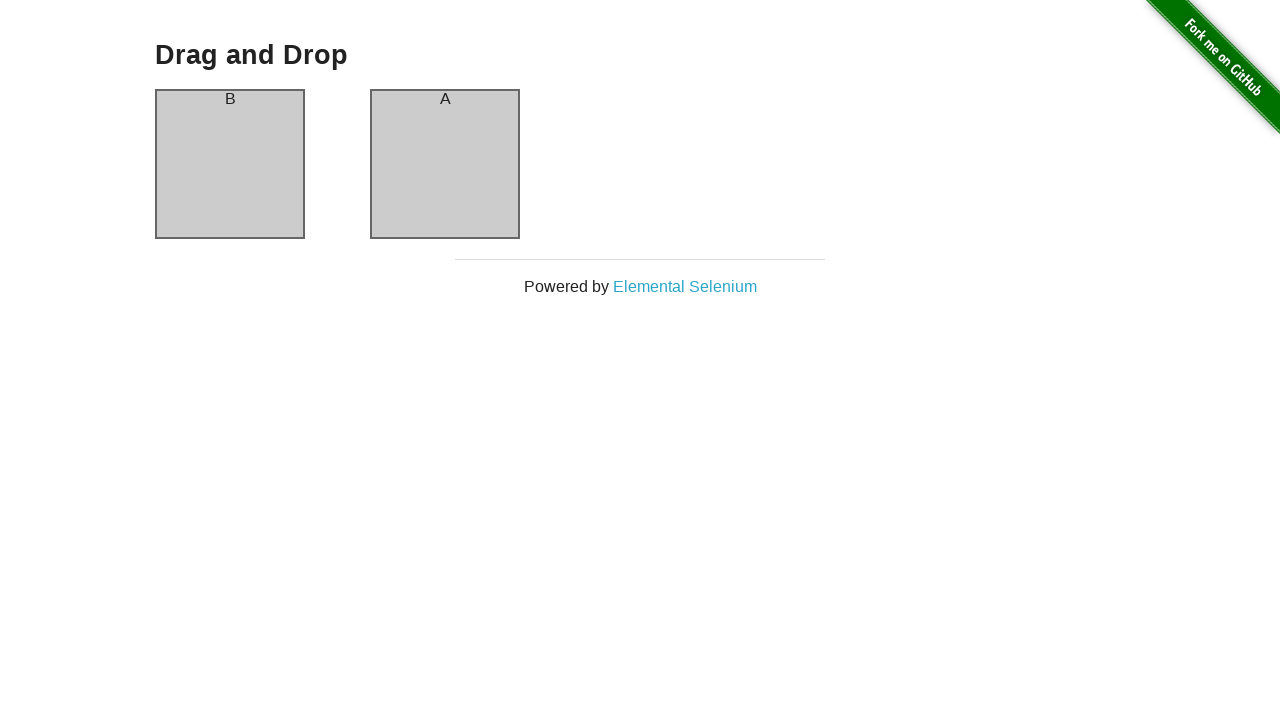

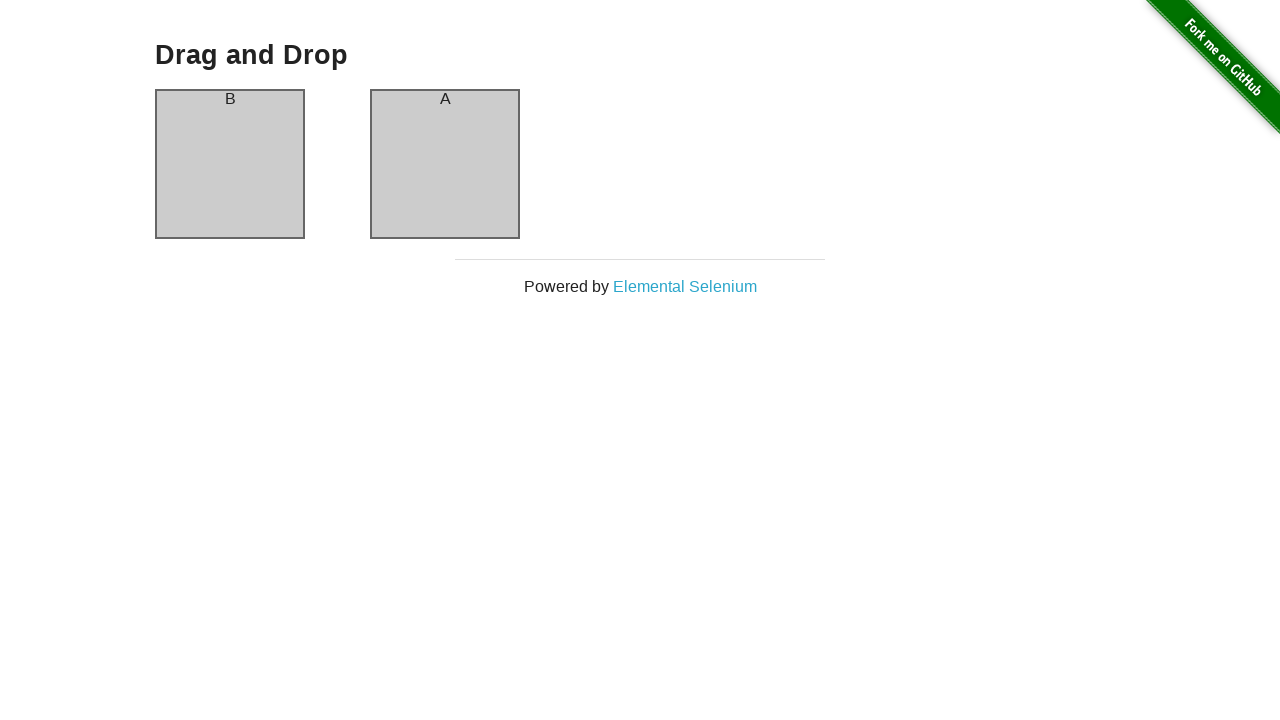